Tests iframe navigation on Oracle Java documentation by switching between multiple frames and clicking links within each frame

Starting URL: https://docs.oracle.com/javase/8/docs/api/

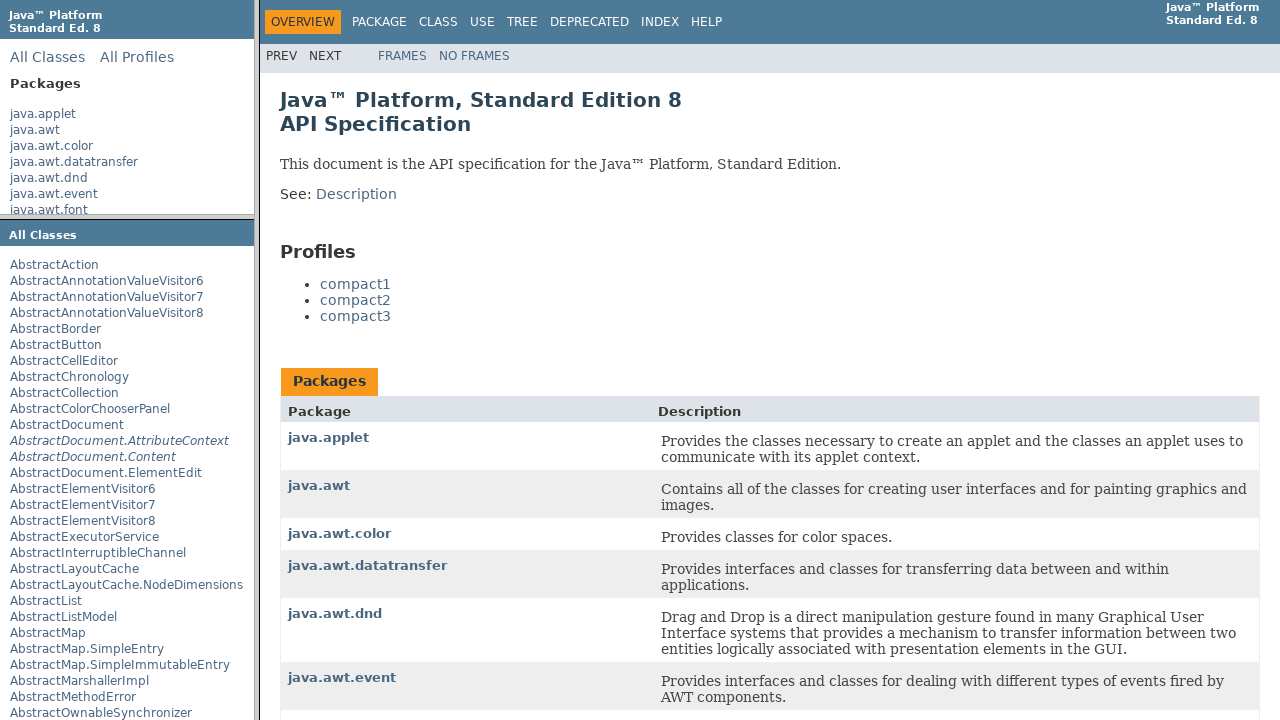

Located packageListFrame
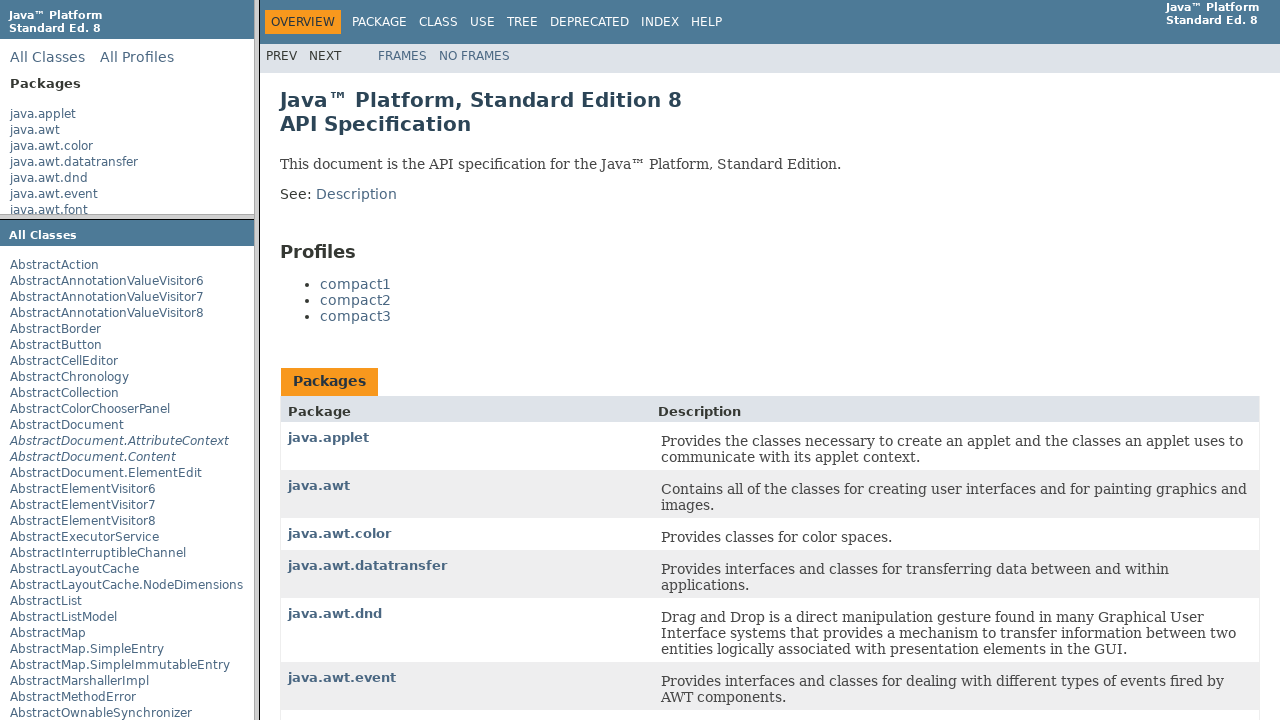

Clicked java.awt link in packageListFrame at (35, 130) on text=java.awt
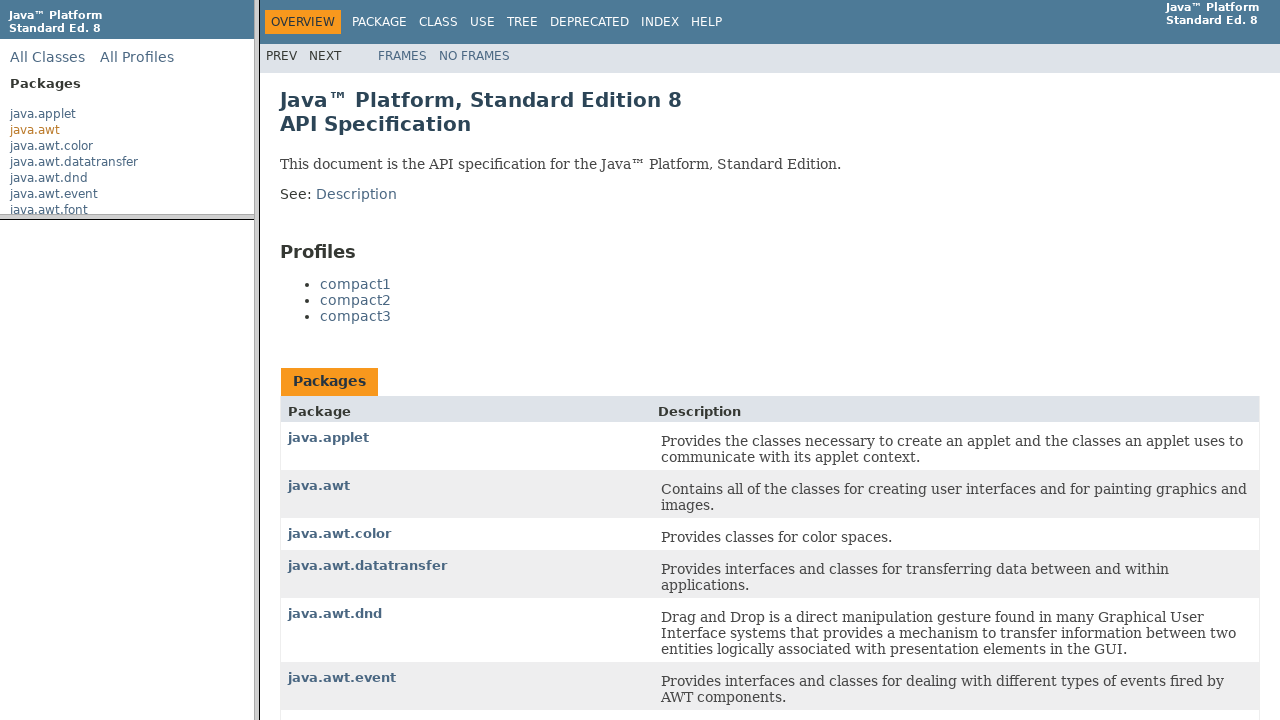

Located packageFrame
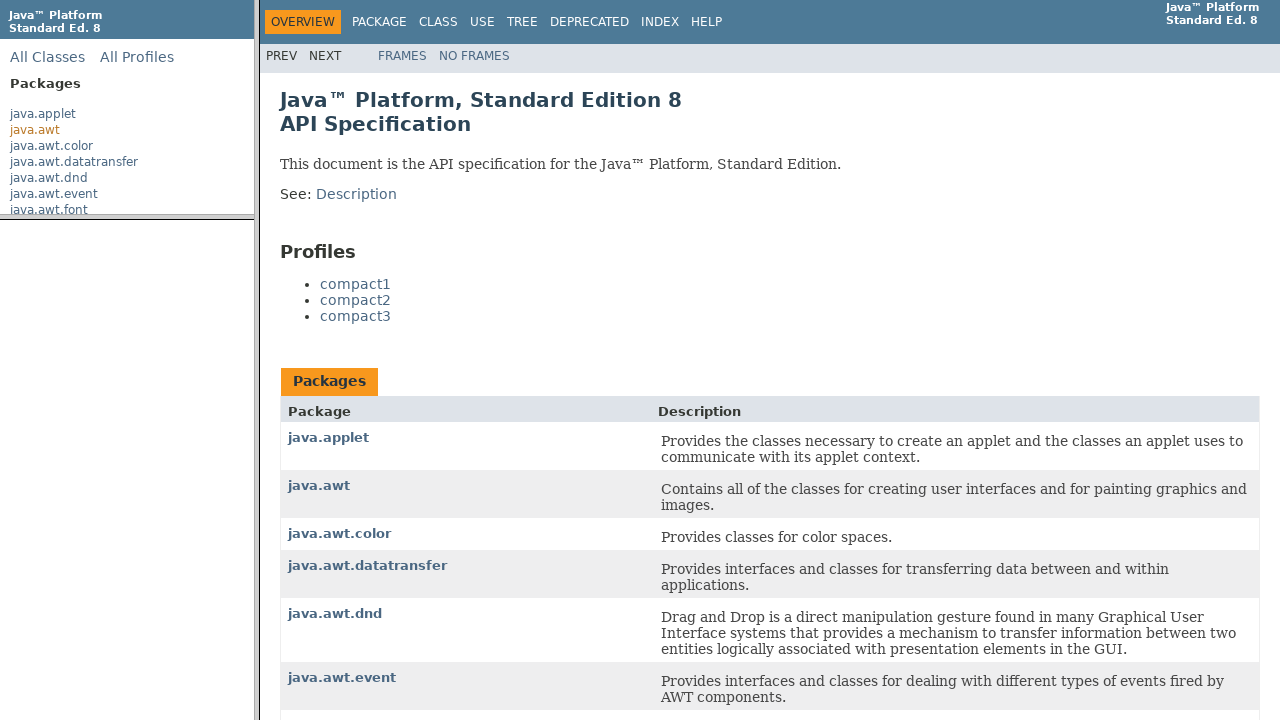

Clicked Adjustable link in packageFrame at (39, 310) on text=Adjustable
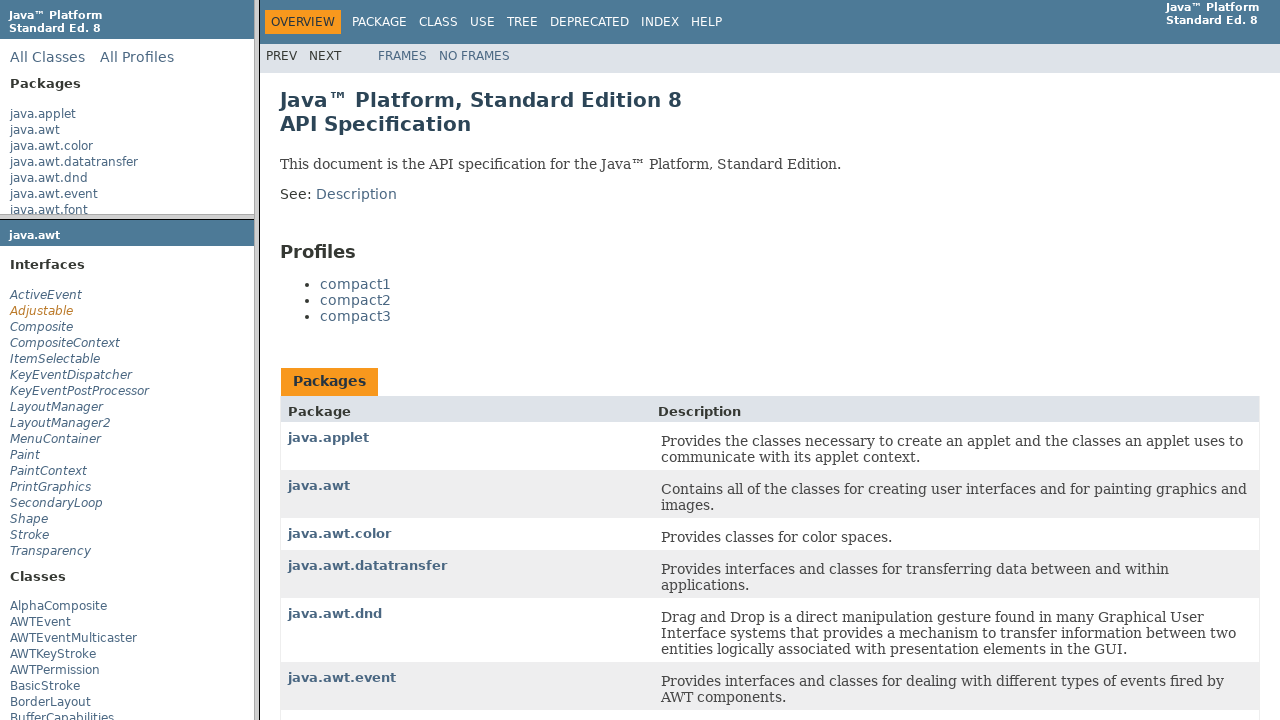

Located classFrame
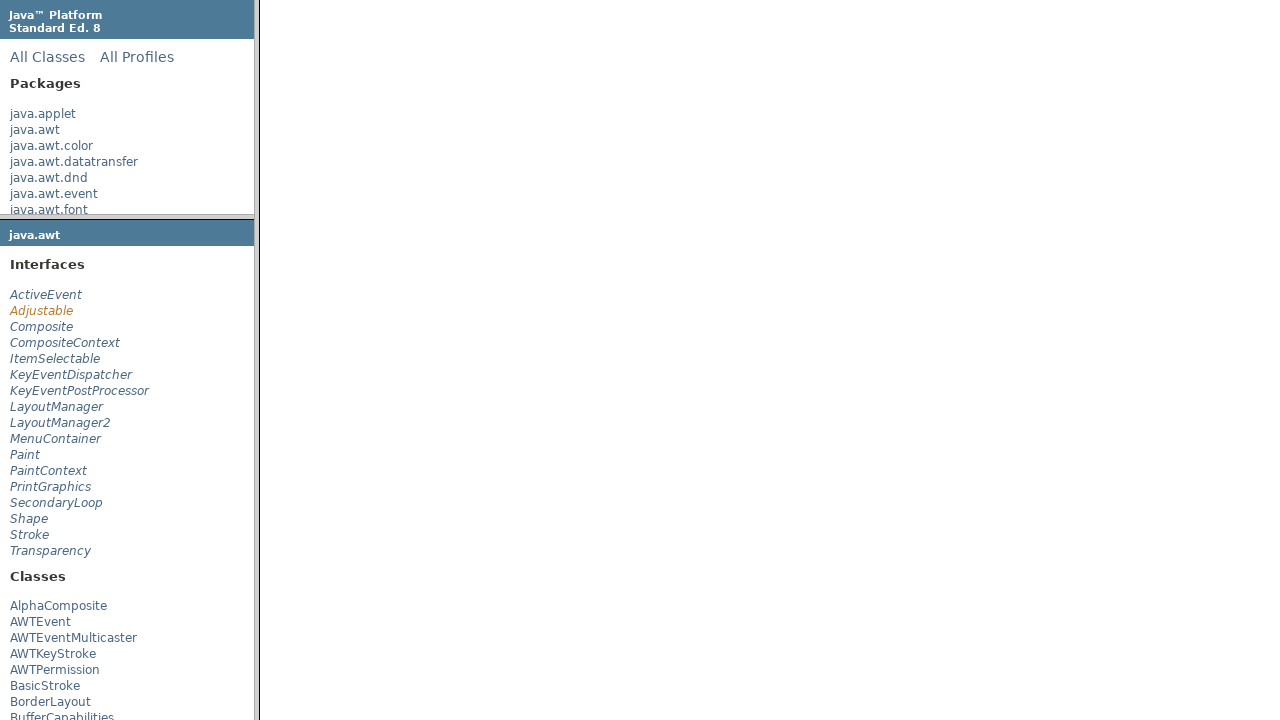

Clicked HORIZONTAL link in classFrame at (576, 472) on xpath=//a[contains(text(),'HORIZONTAL')]
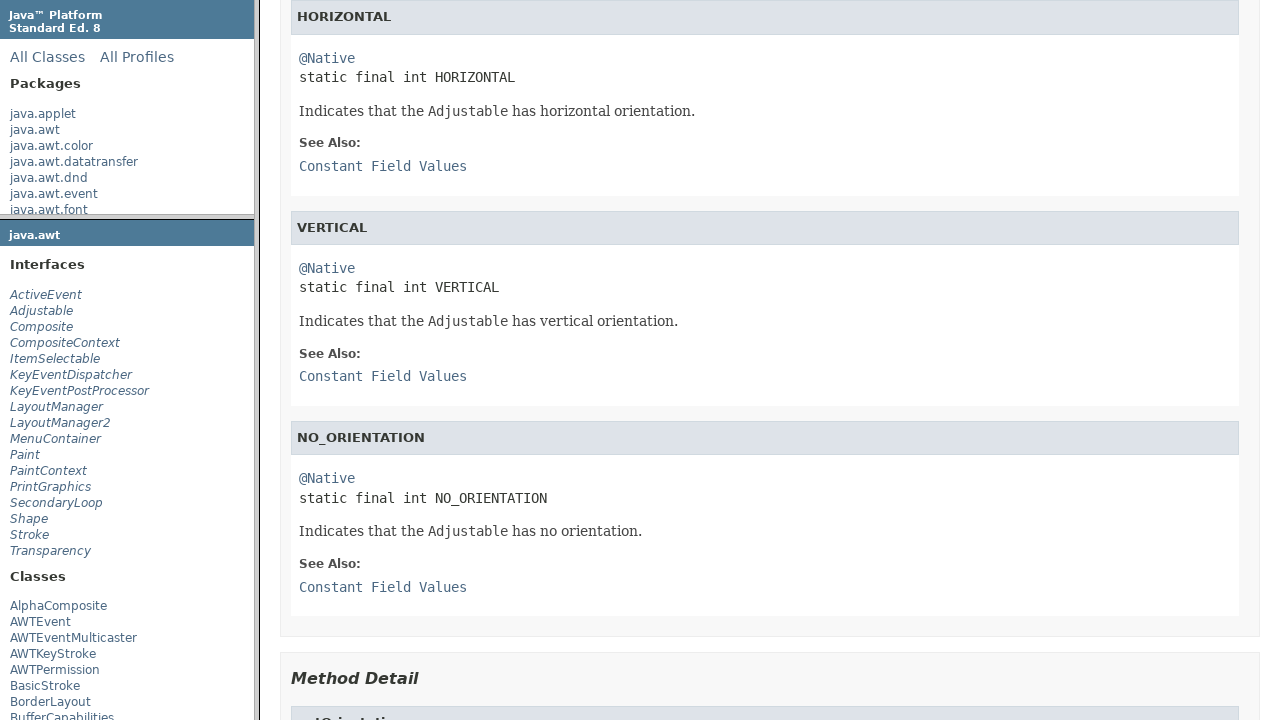

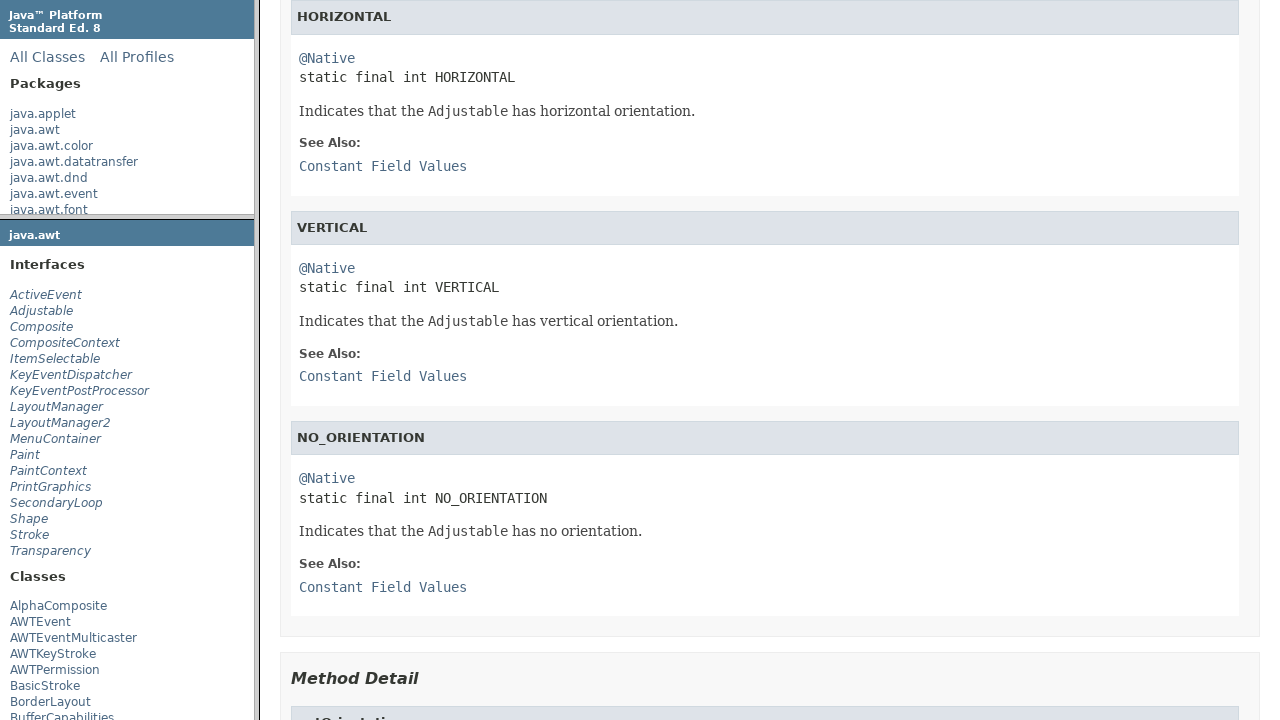